Tests form filling functionality on Selenium's demo web form page by entering first name and last name into the first two input fields.

Starting URL: https://www.selenium.dev/selenium/web/web-form.html

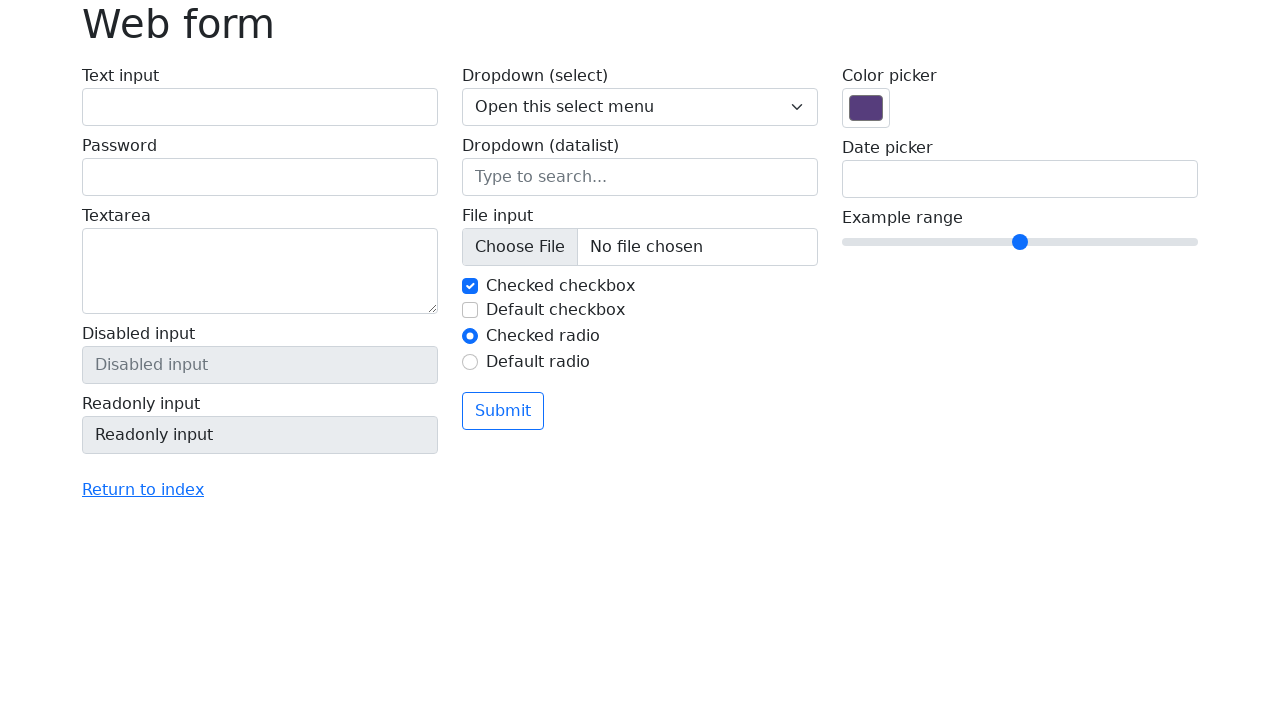

Waited for input fields to load on the form
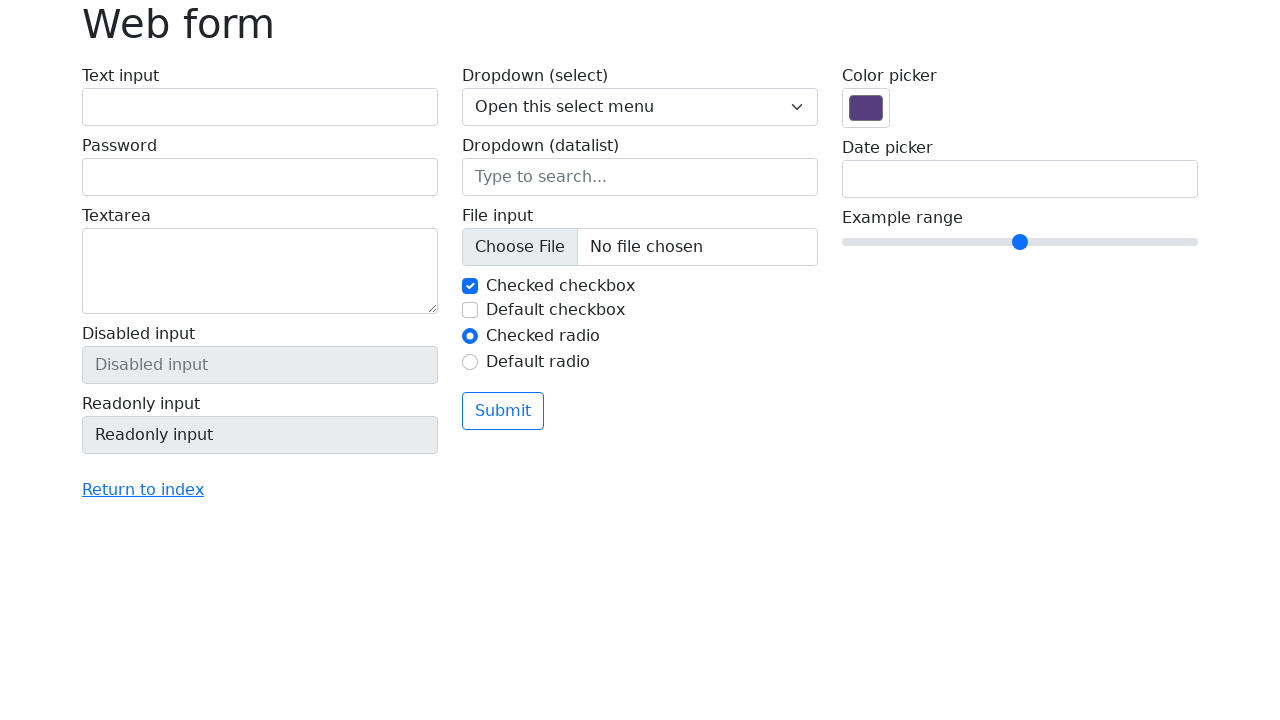

Retrieved all input elements from the page
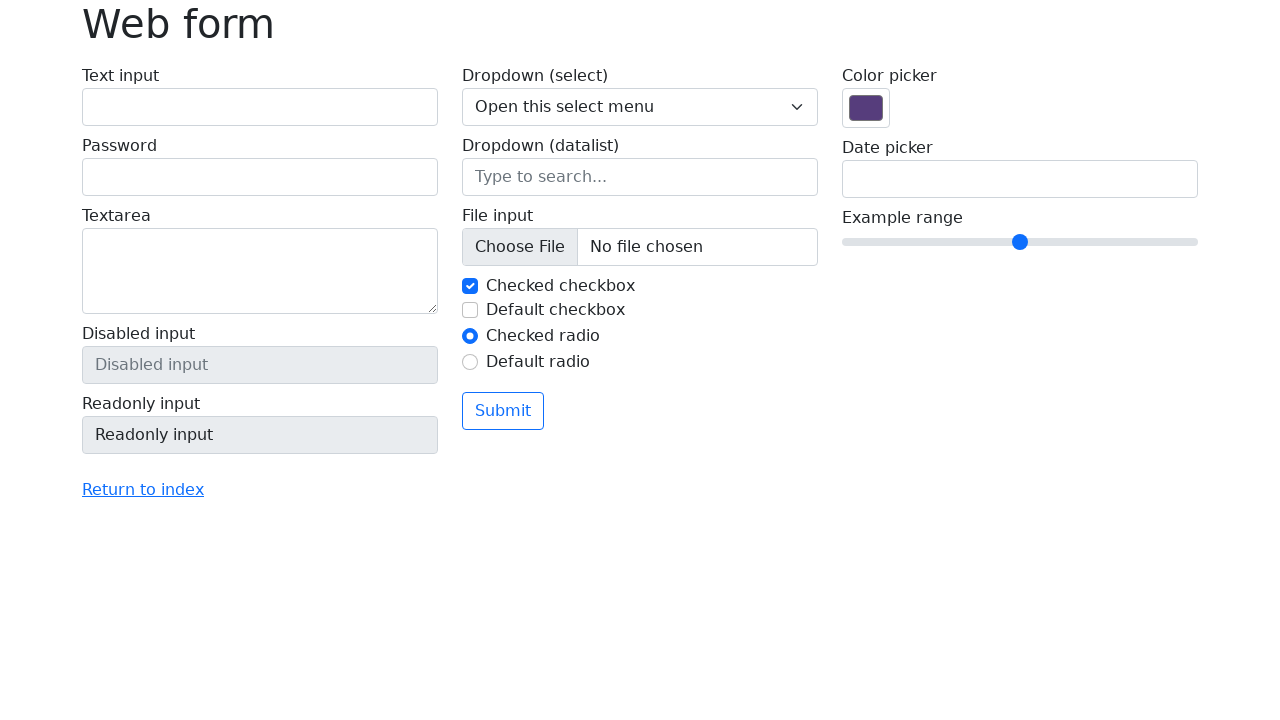

Cleared the first input field on input >> nth=0
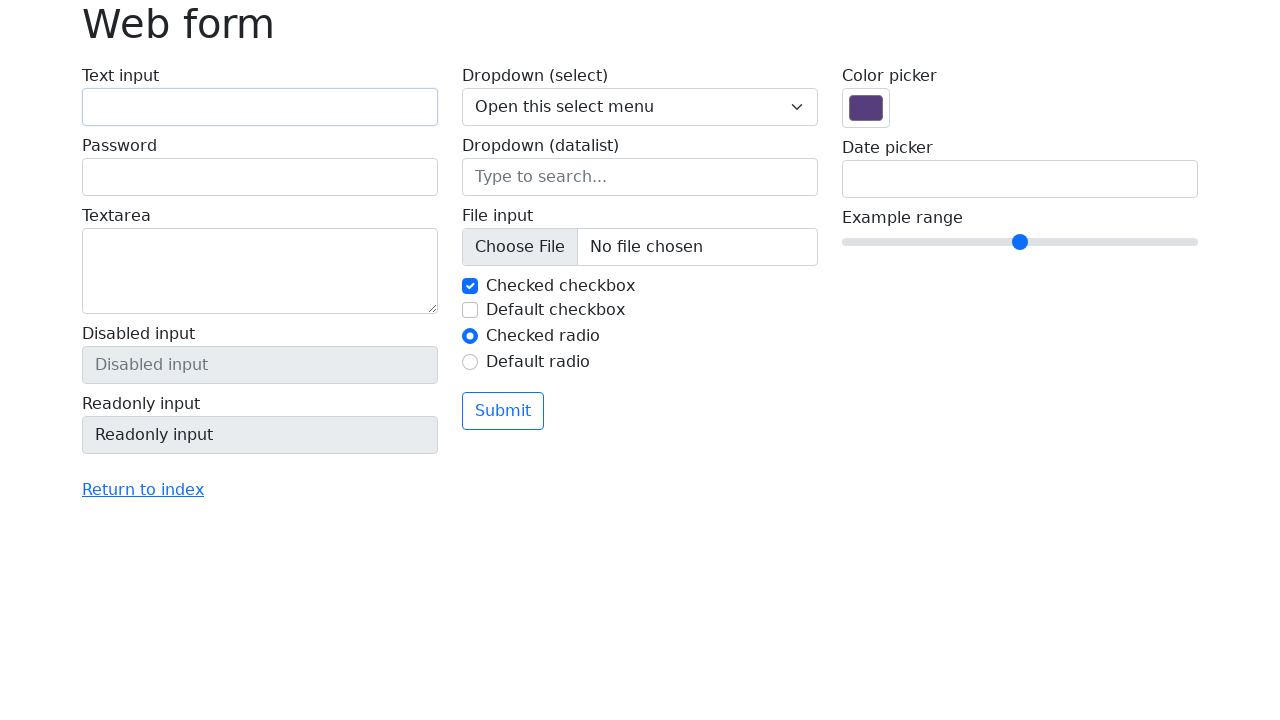

Filled first name 'Michael' into the first input field on input >> nth=0
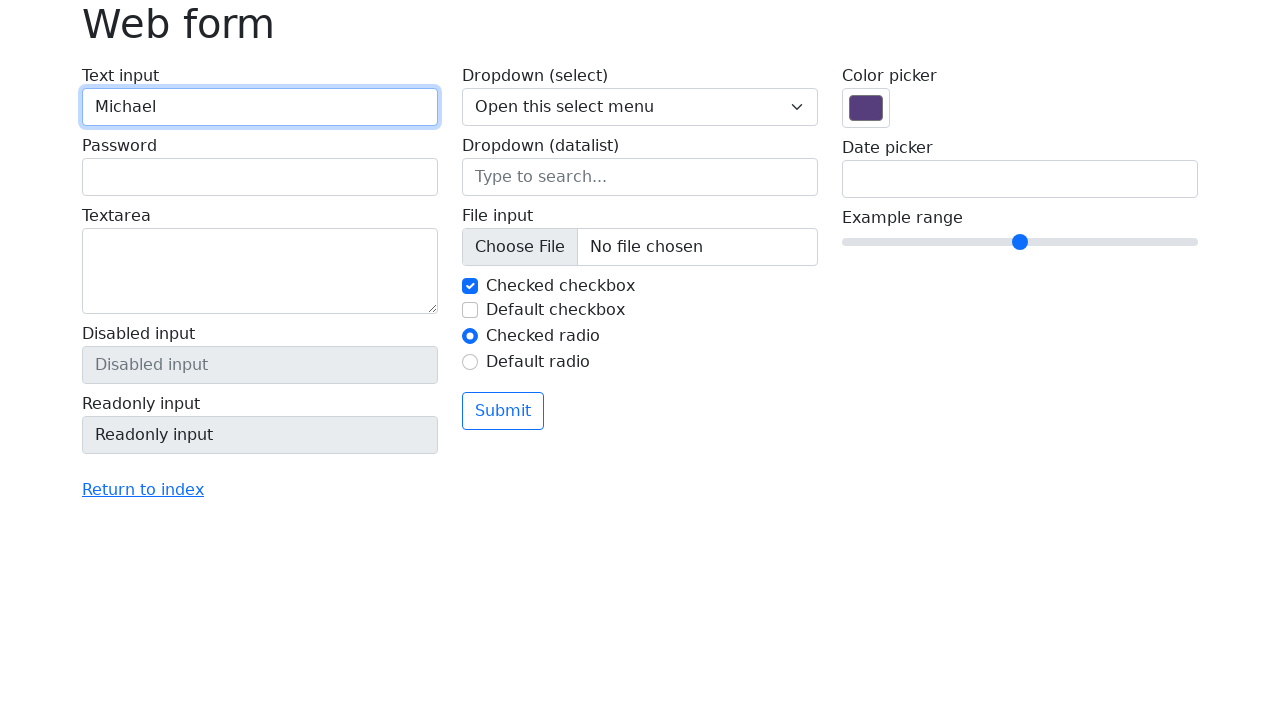

Cleared the second input field on input >> nth=1
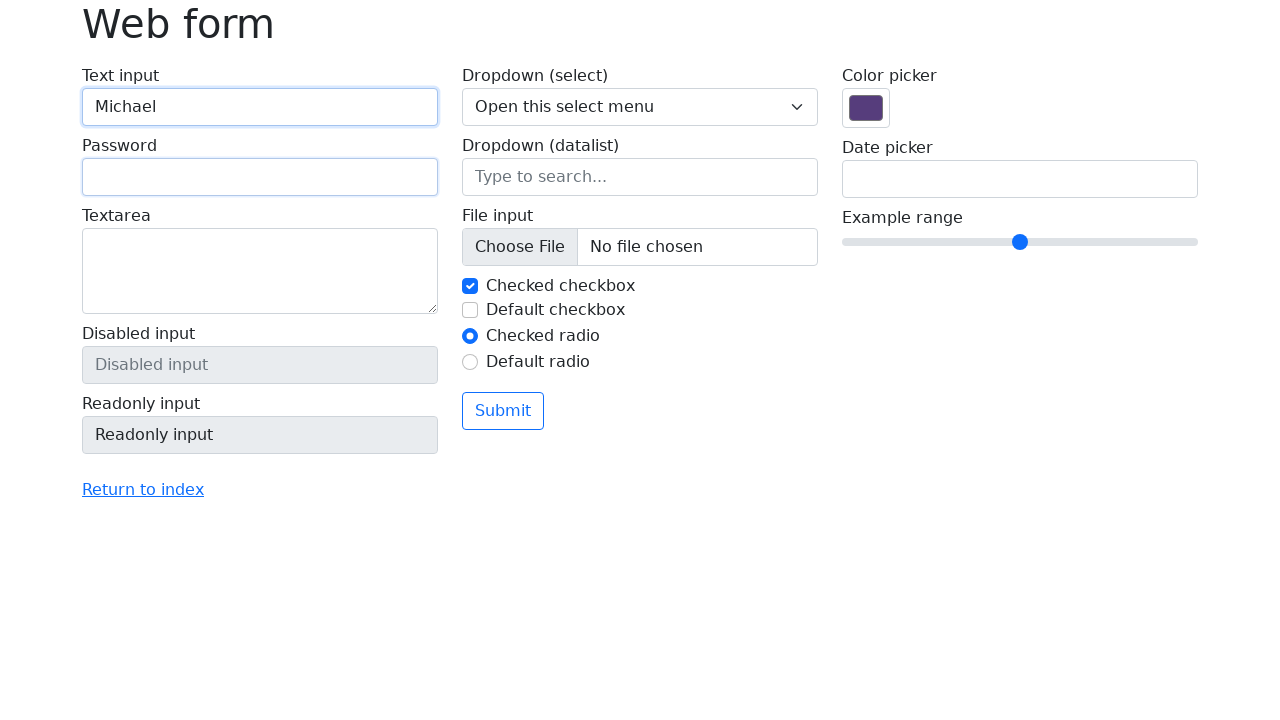

Filled last name 'Johnson' into the second input field on input >> nth=1
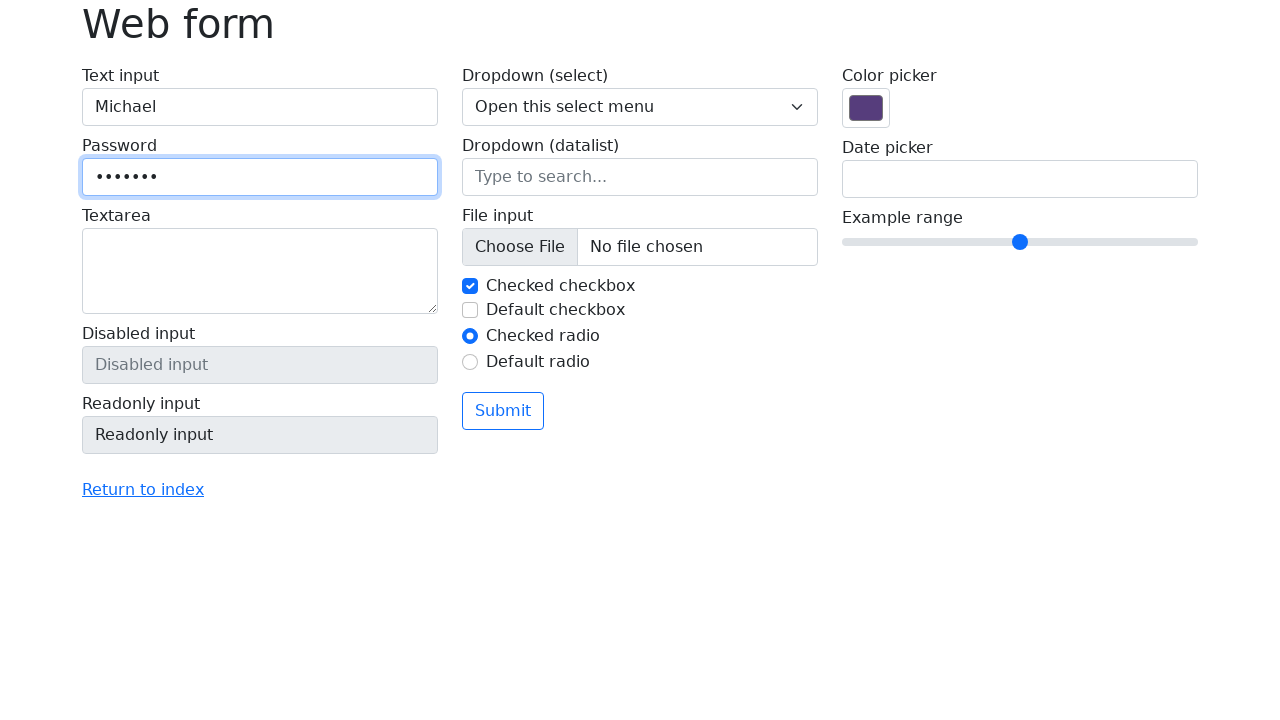

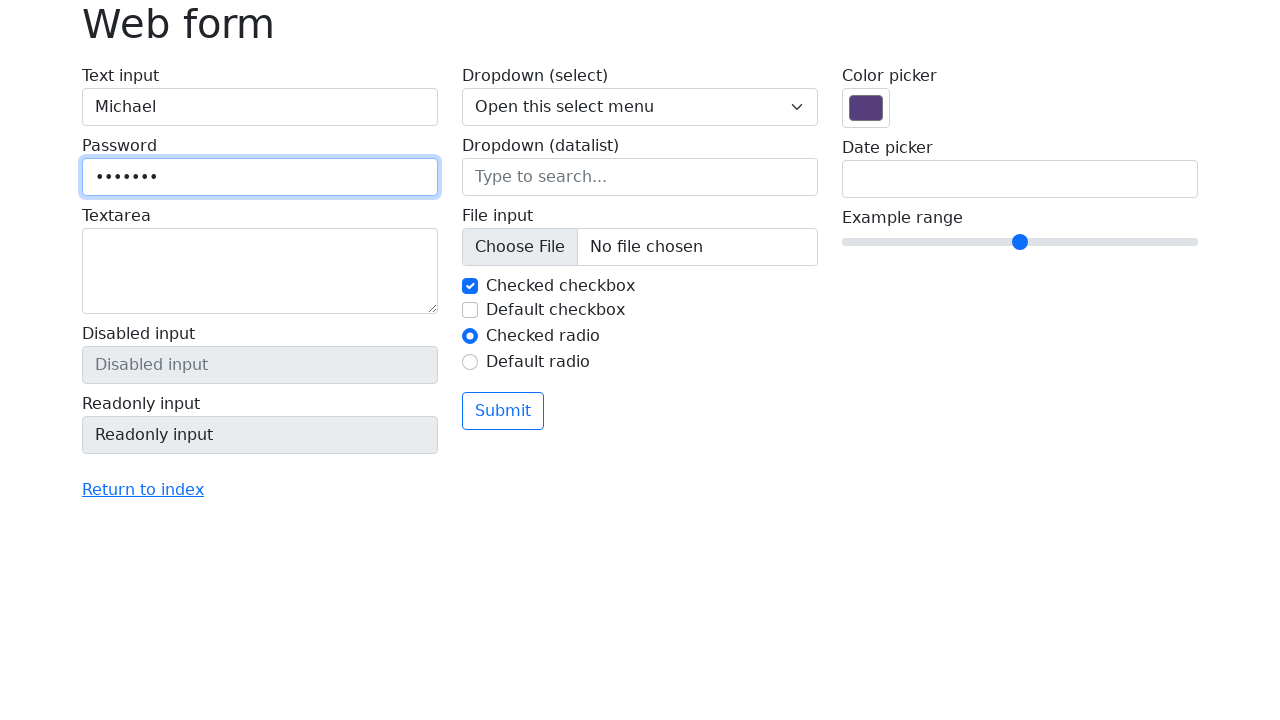